Tests A/B Testing page navigation by clicking on the A/B Testing link and verifying the URL changes to the expected destination

Starting URL: http://the-internet.herokuapp.com/

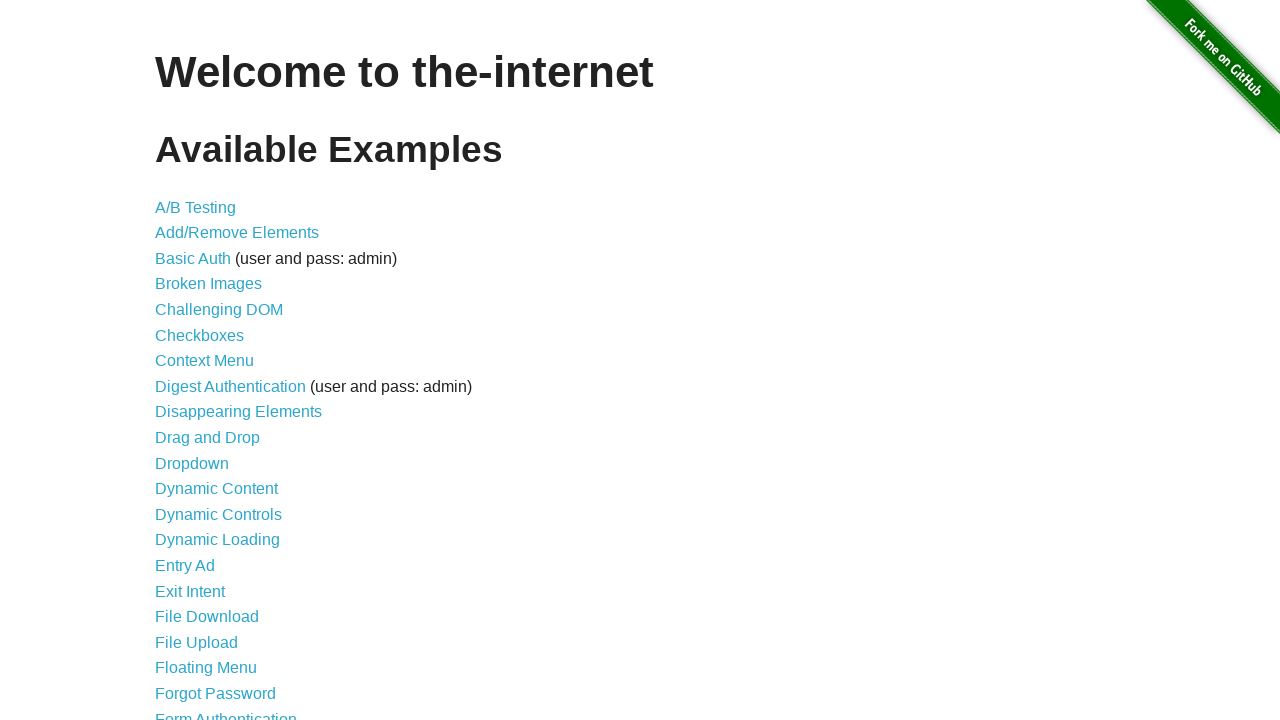

Clicked on A/B Testing link at (196, 207) on xpath=//*[@id="content"]/ul/li[1]/a
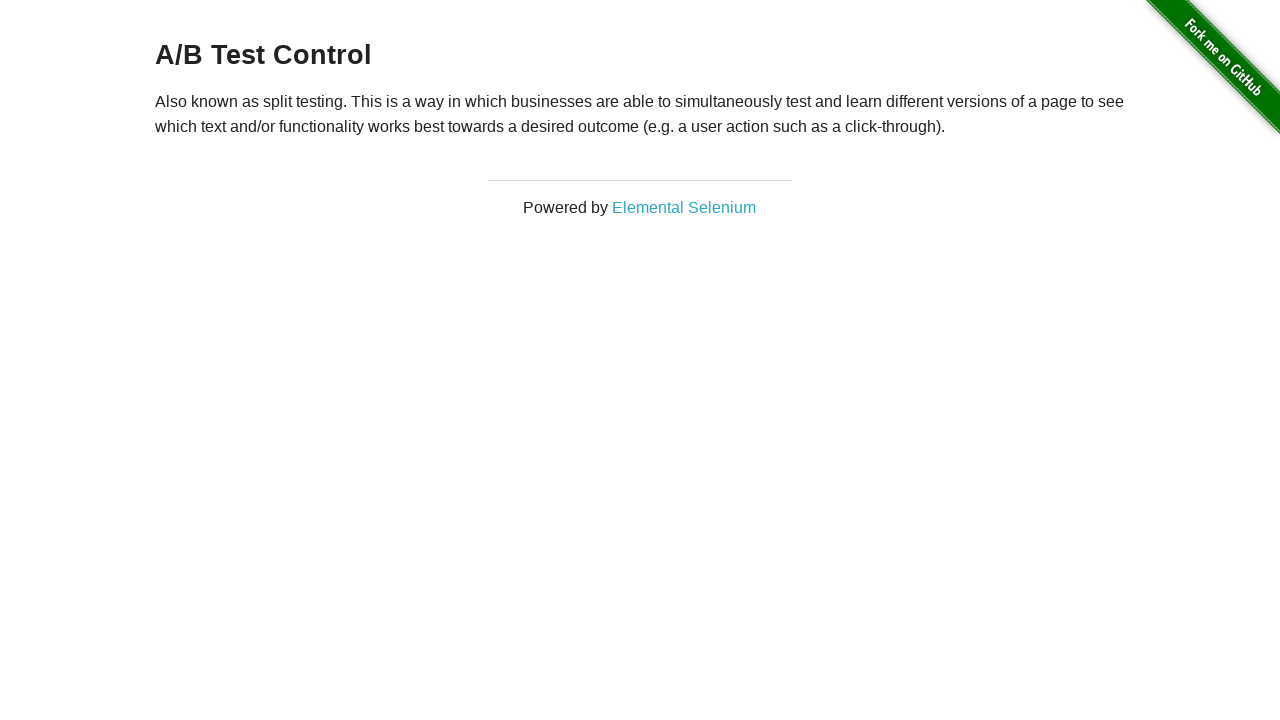

Navigated to A/B Testing page (URL verified as http://the-internet.herokuapp.com/abtest)
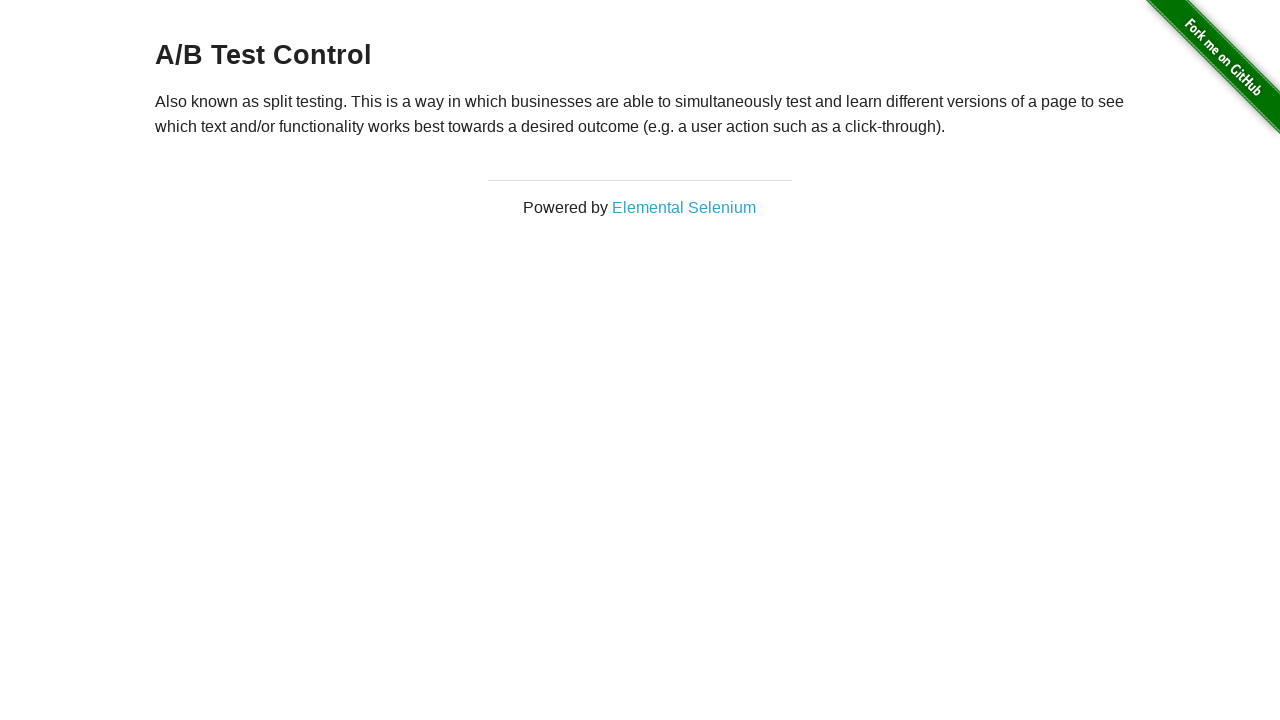

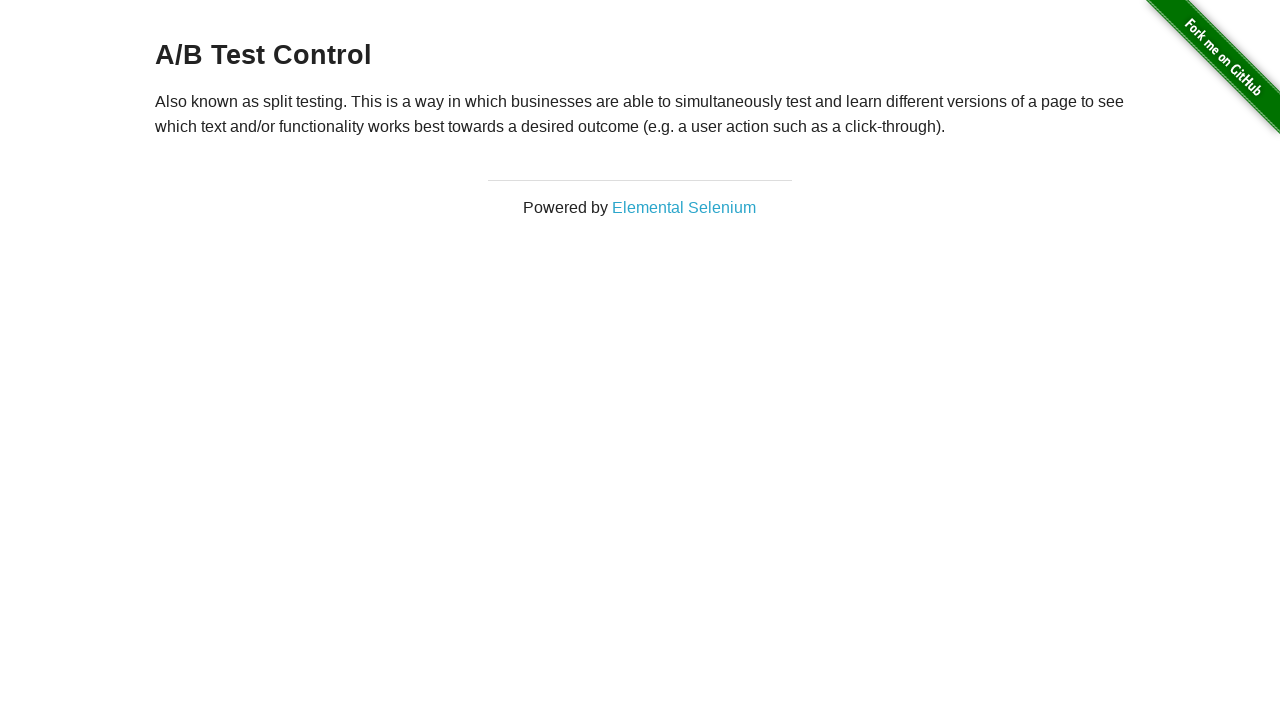